Tests navigation from Restful-Booker homepage by clicking an image link that opens Ministry of Testing website in a new tab

Starting URL: http://restful-booker.herokuapp.com/

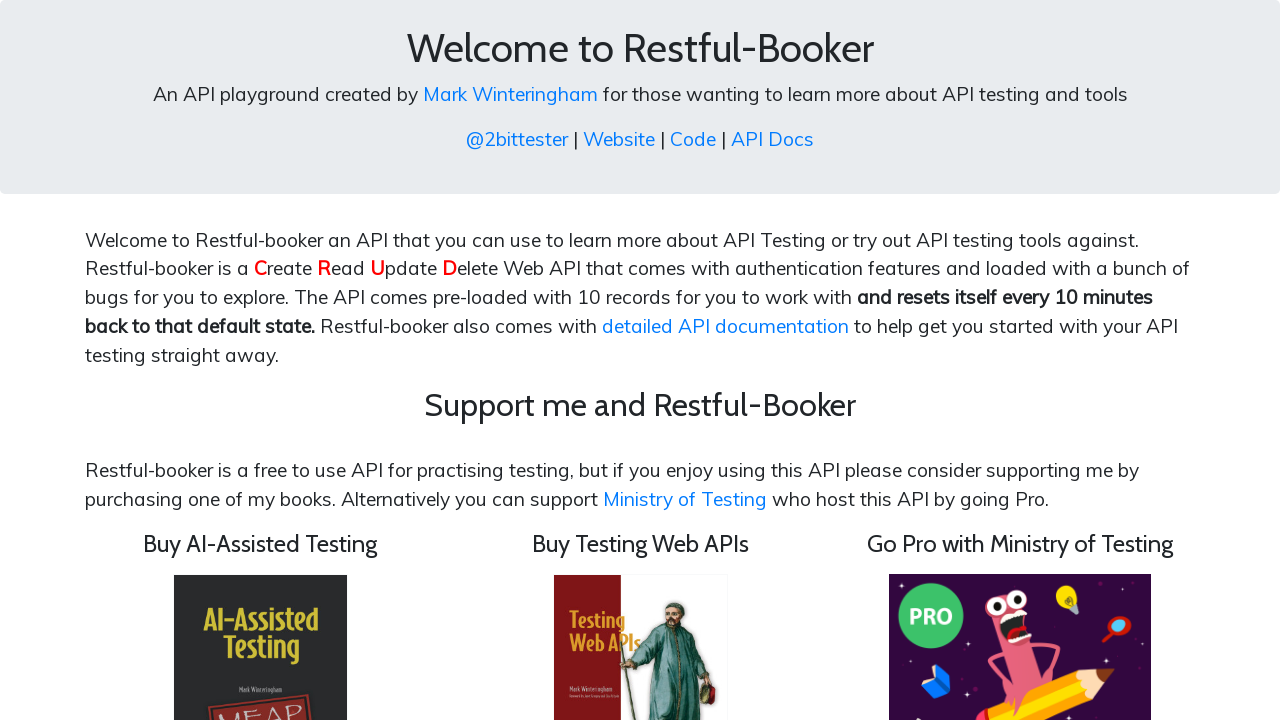

Clicked Ministry of Testing image link at (1020, 589) on xpath=//img[@src='/images/motpro.png']
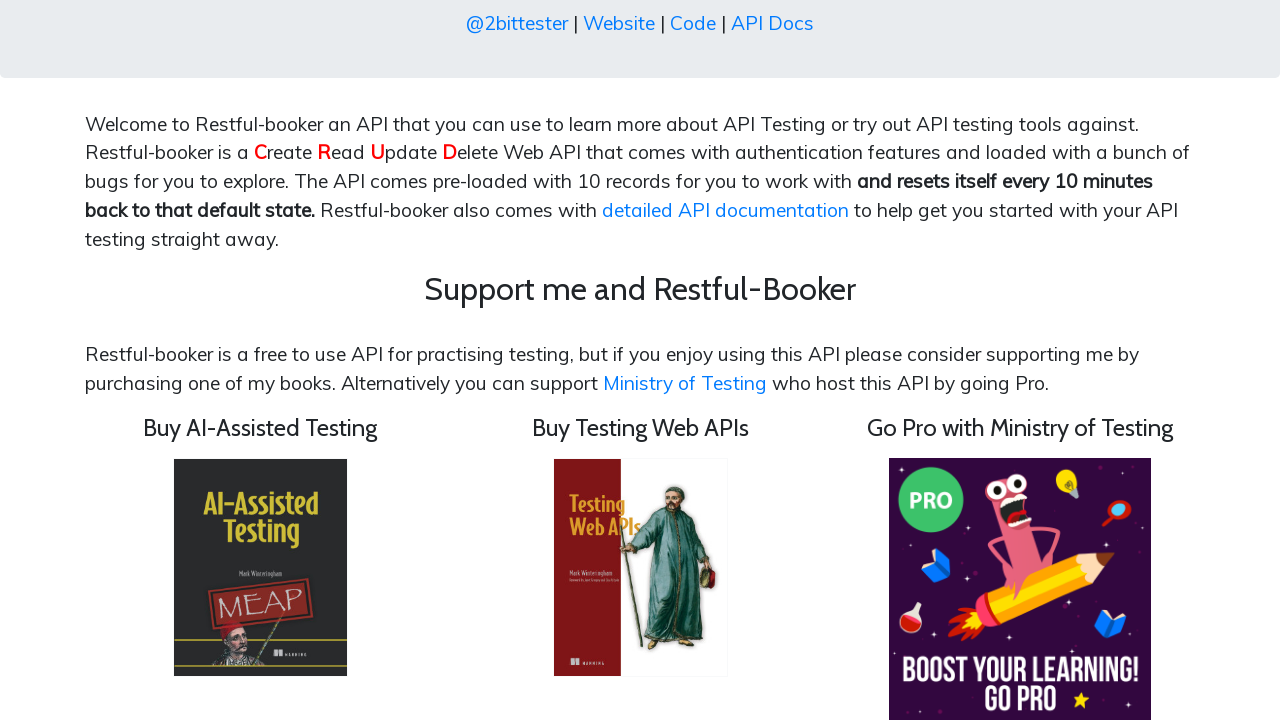

Switched to new tab opened by image link
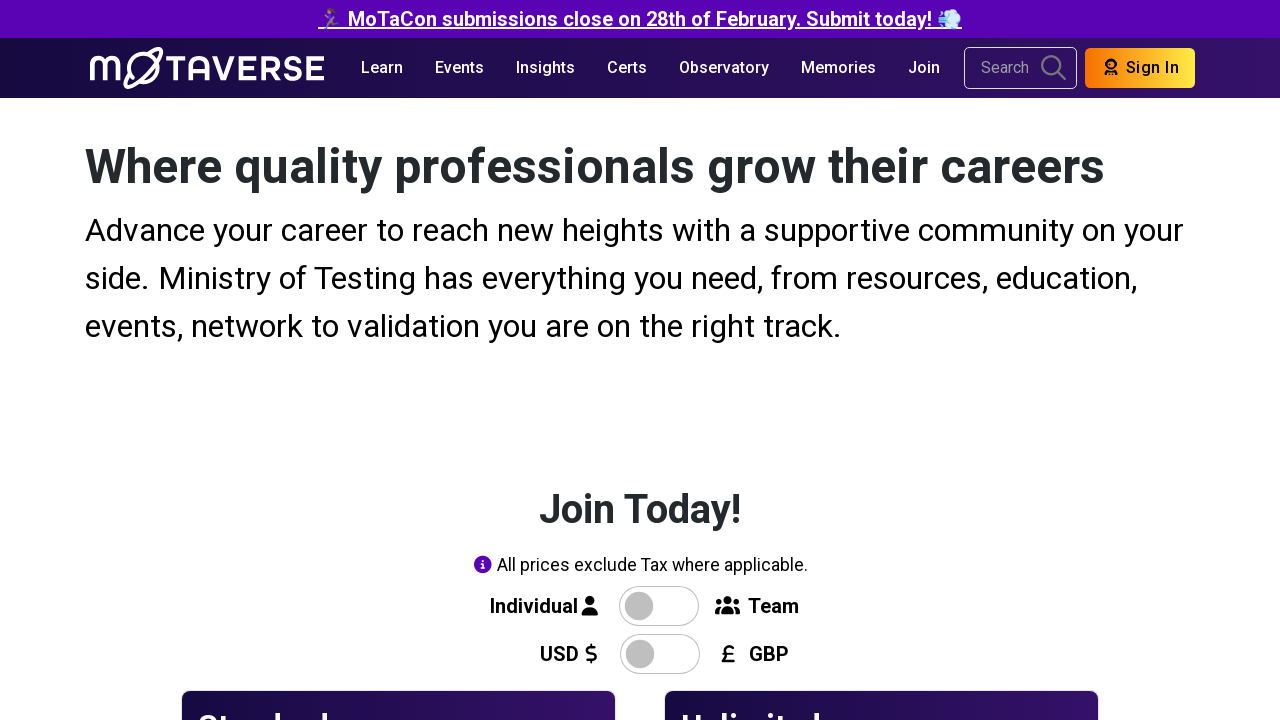

Waited for Ministry of Testing website to load
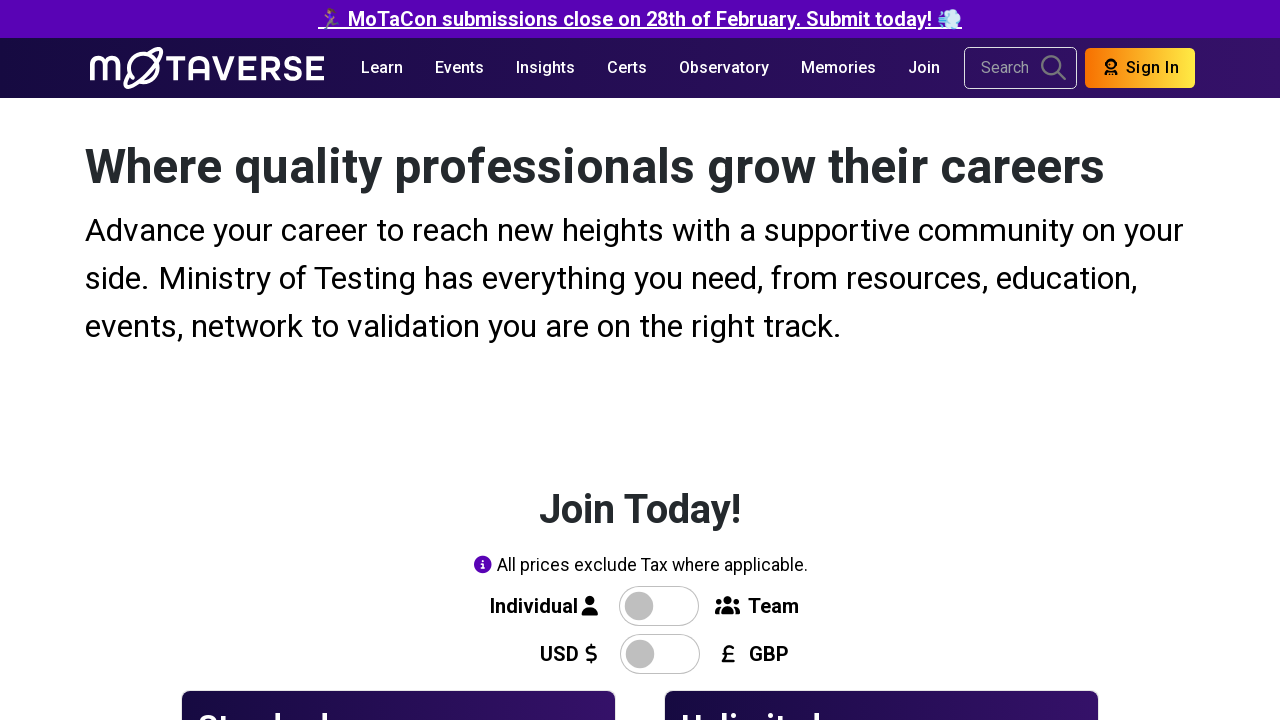

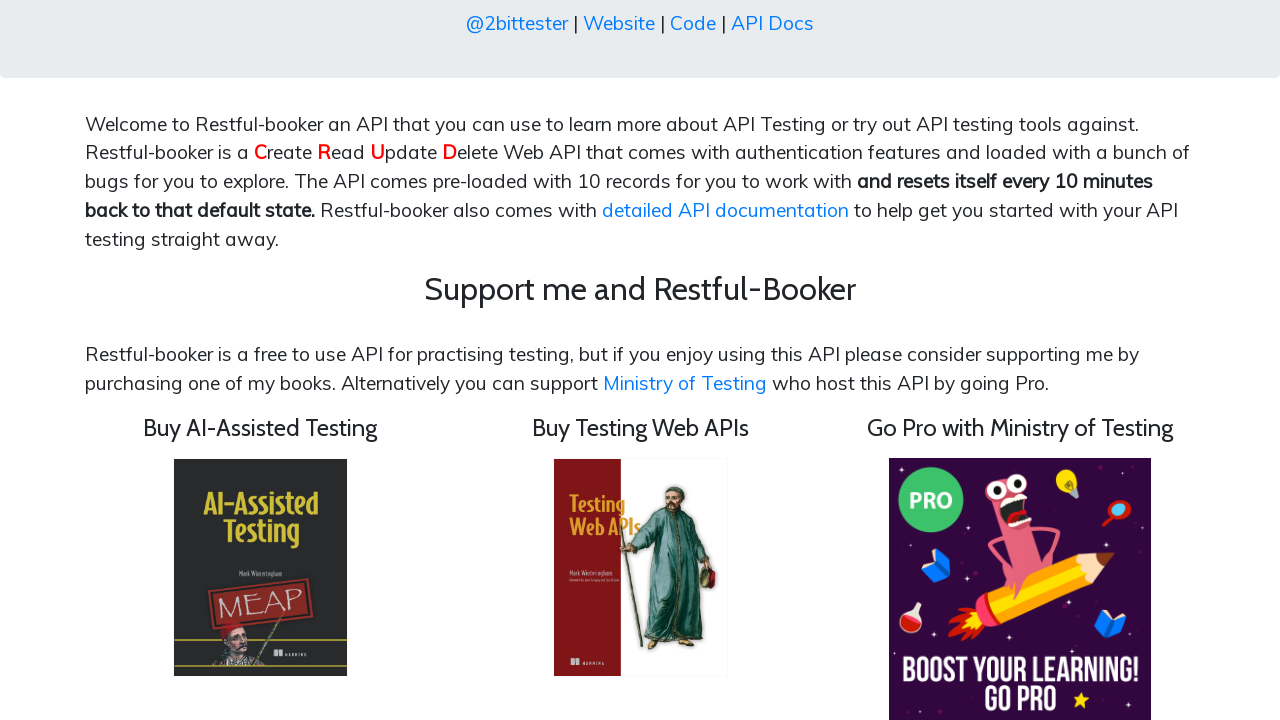